Tests checkout process by adding items to cart, proceeding to checkout and applying a promo code

Starting URL: https://rahulshettyacademy.com/seleniumPractise/#/

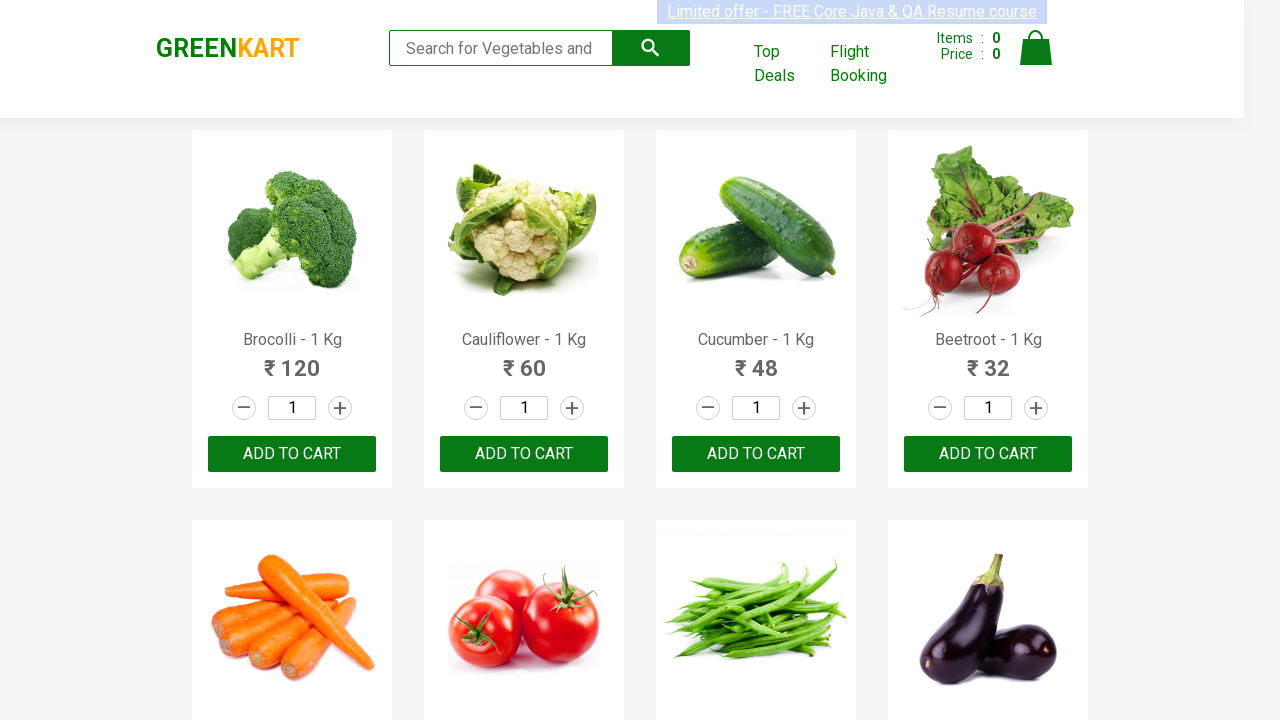

Waited for product names to load
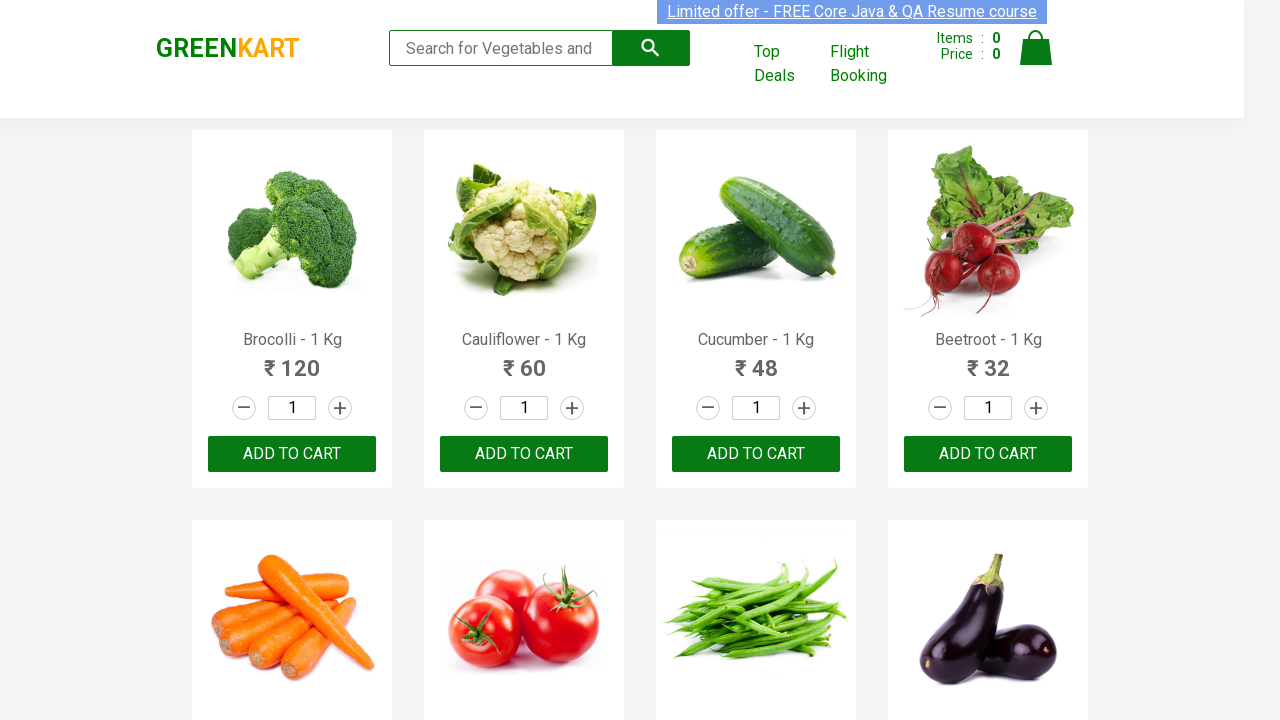

Retrieved all product elements from page
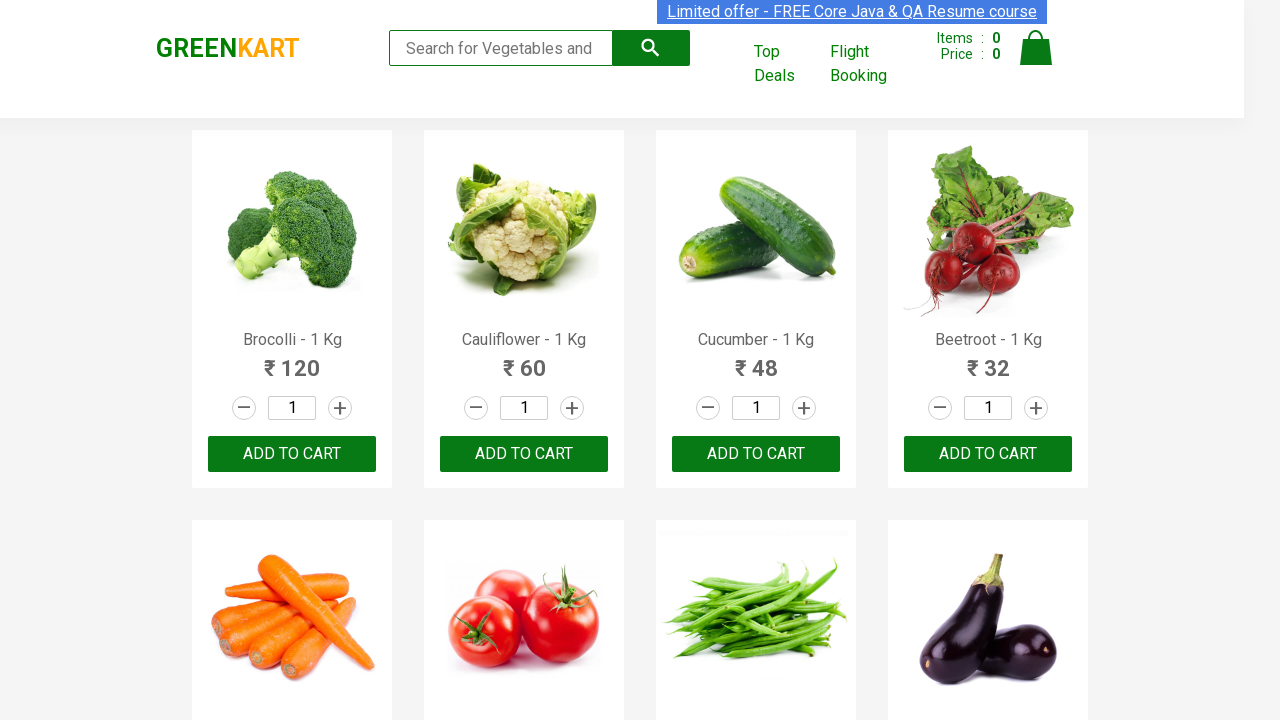

Added 'Brocolli' to cart at (292, 454) on div.product-action button >> nth=0
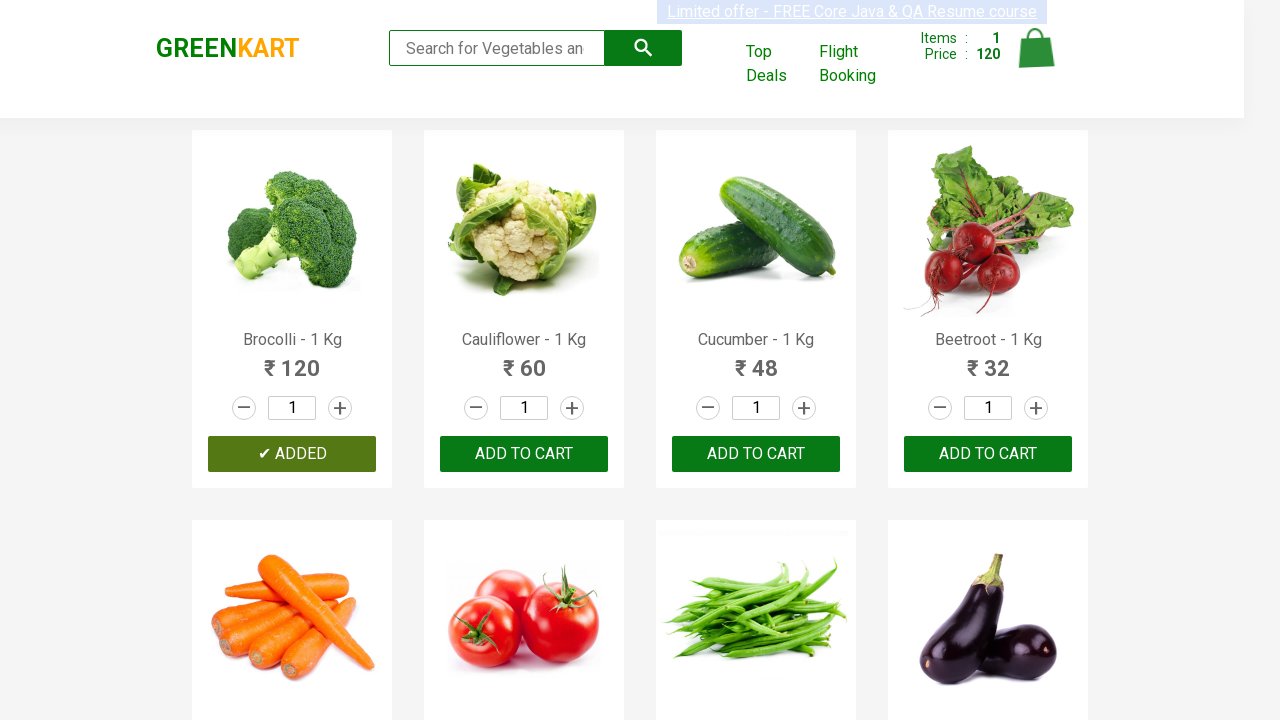

Added 'Cucumber' to cart at (756, 454) on div.product-action button >> nth=2
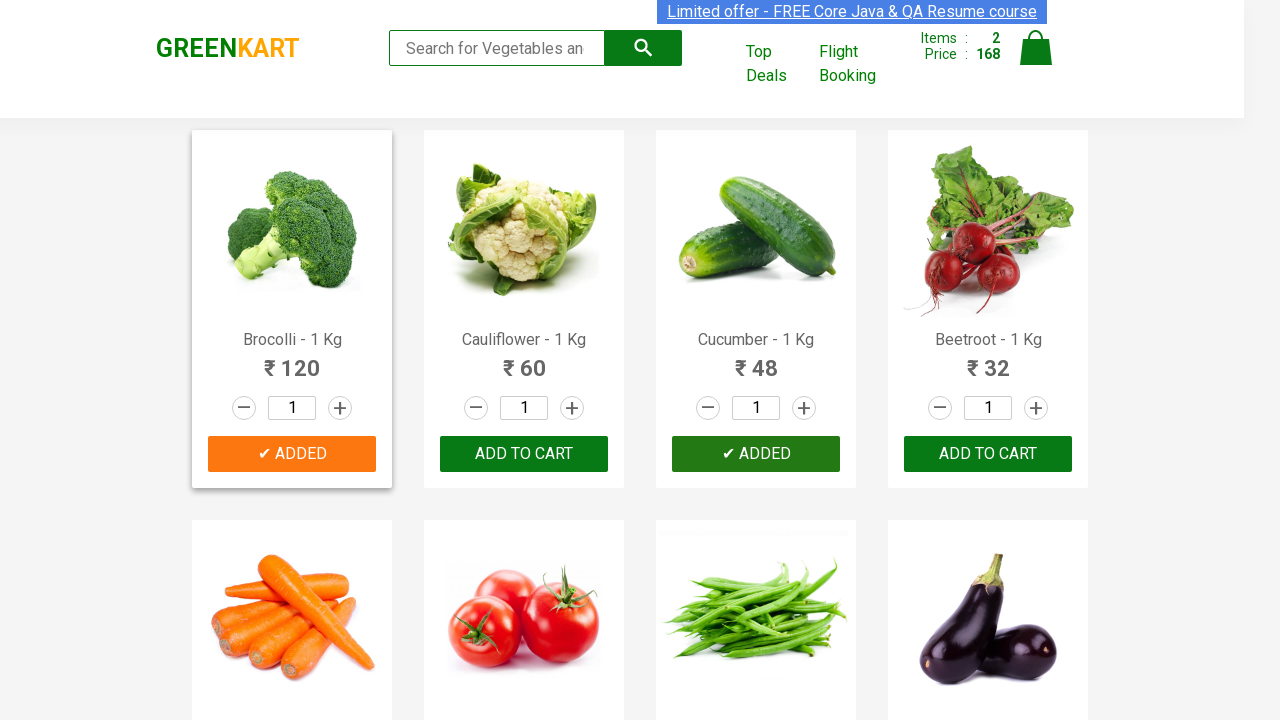

Added 'Beetroot' to cart at (988, 454) on div.product-action button >> nth=3
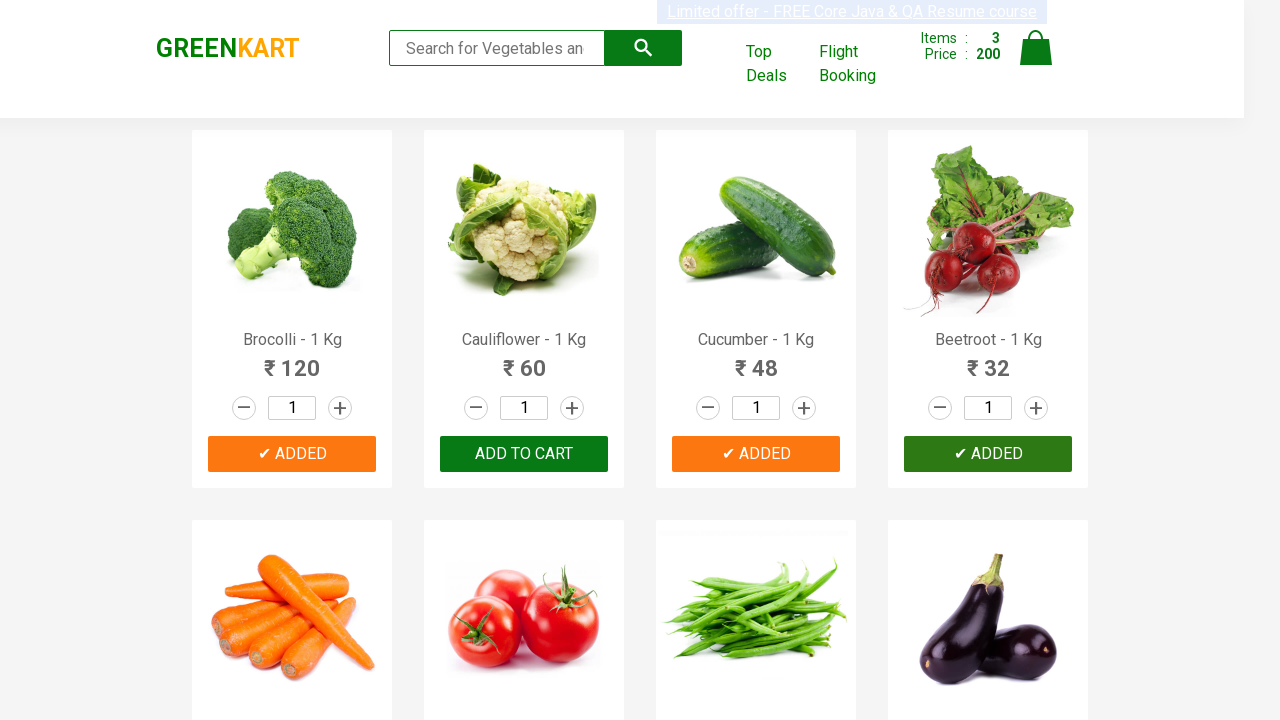

Added 'Carrot' to cart at (292, 360) on div.product-action button >> nth=4
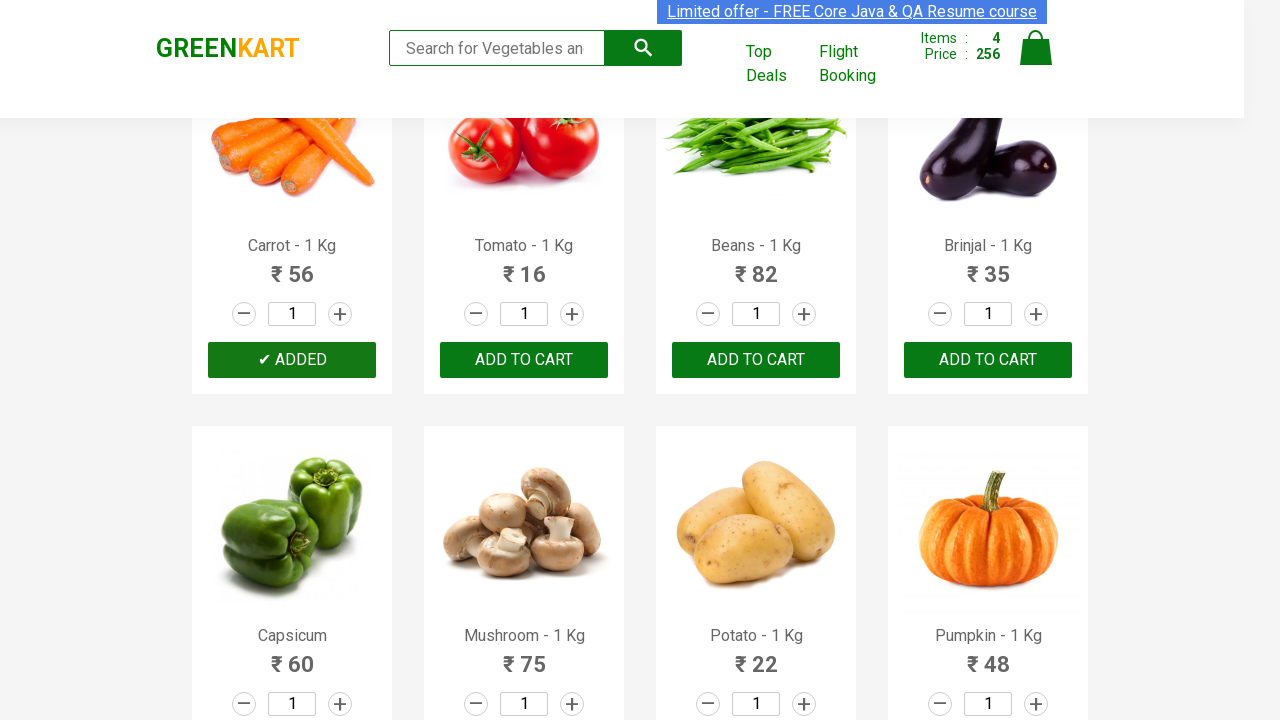

Added 'Potato' to cart at (756, 360) on div.product-action button >> nth=10
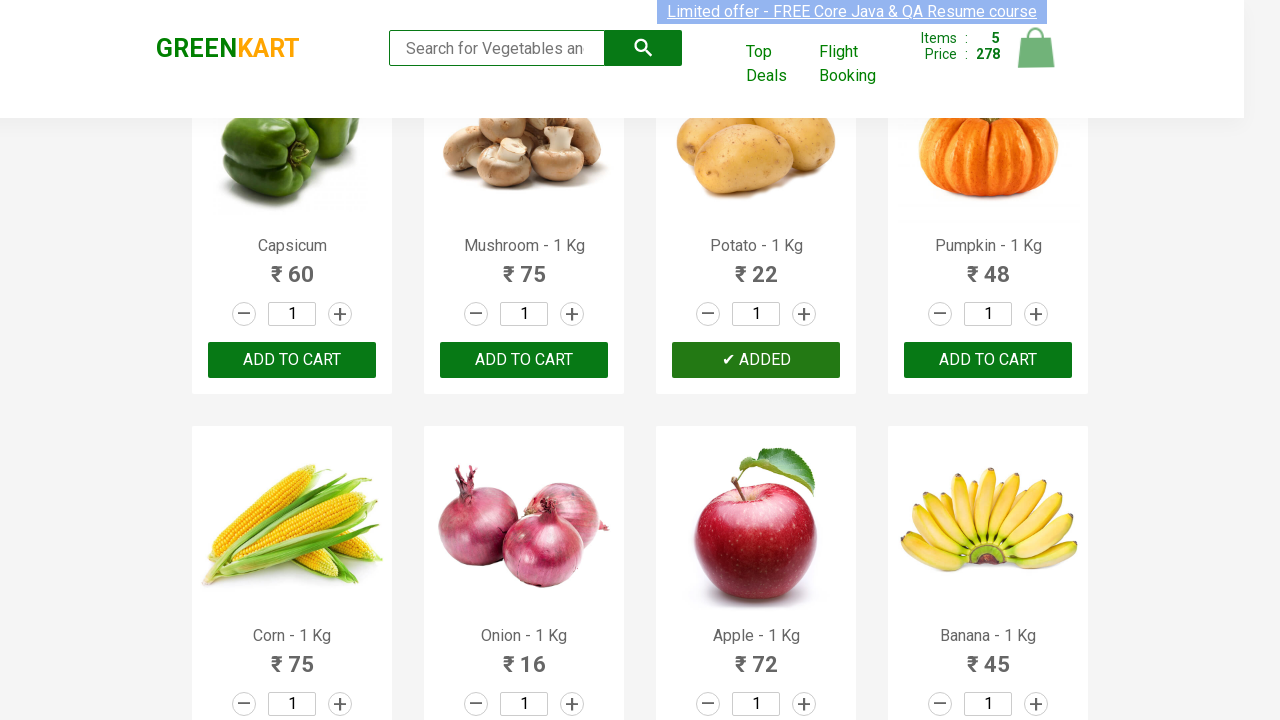

Added 'Banana' to cart at (988, 360) on div.product-action button >> nth=15
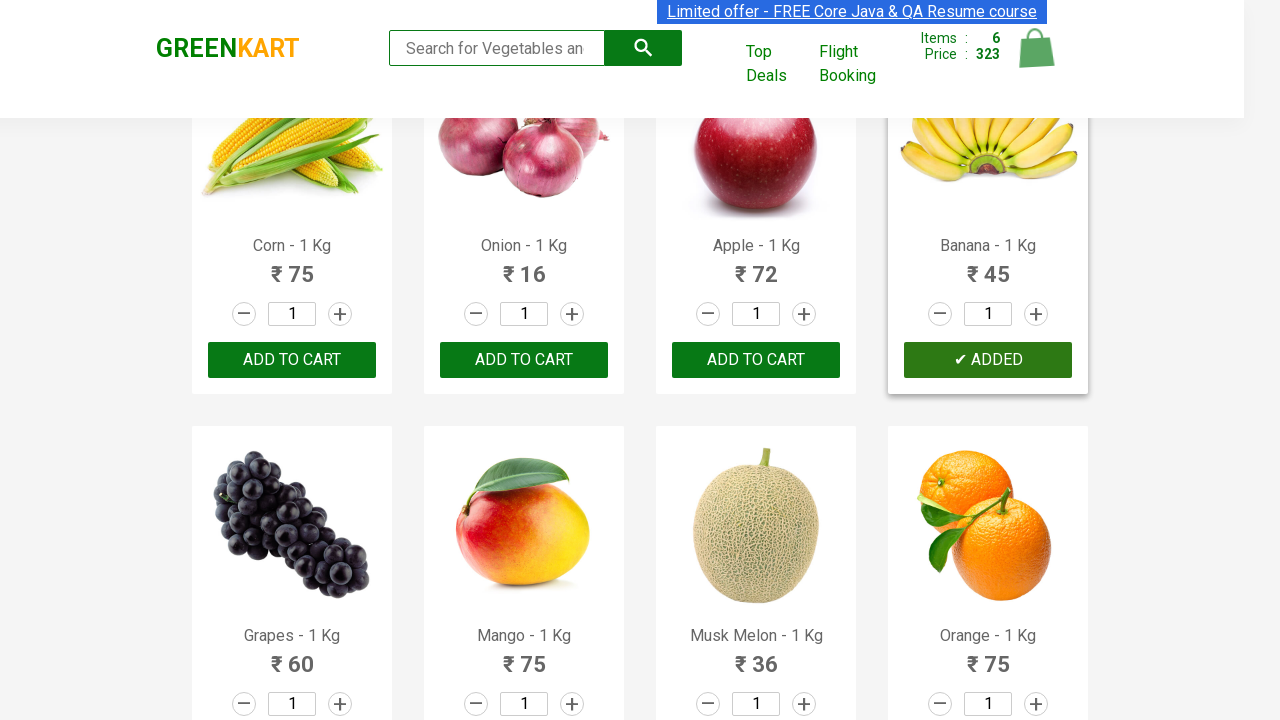

Added 'Orange' to cart at (988, 360) on div.product-action button >> nth=19
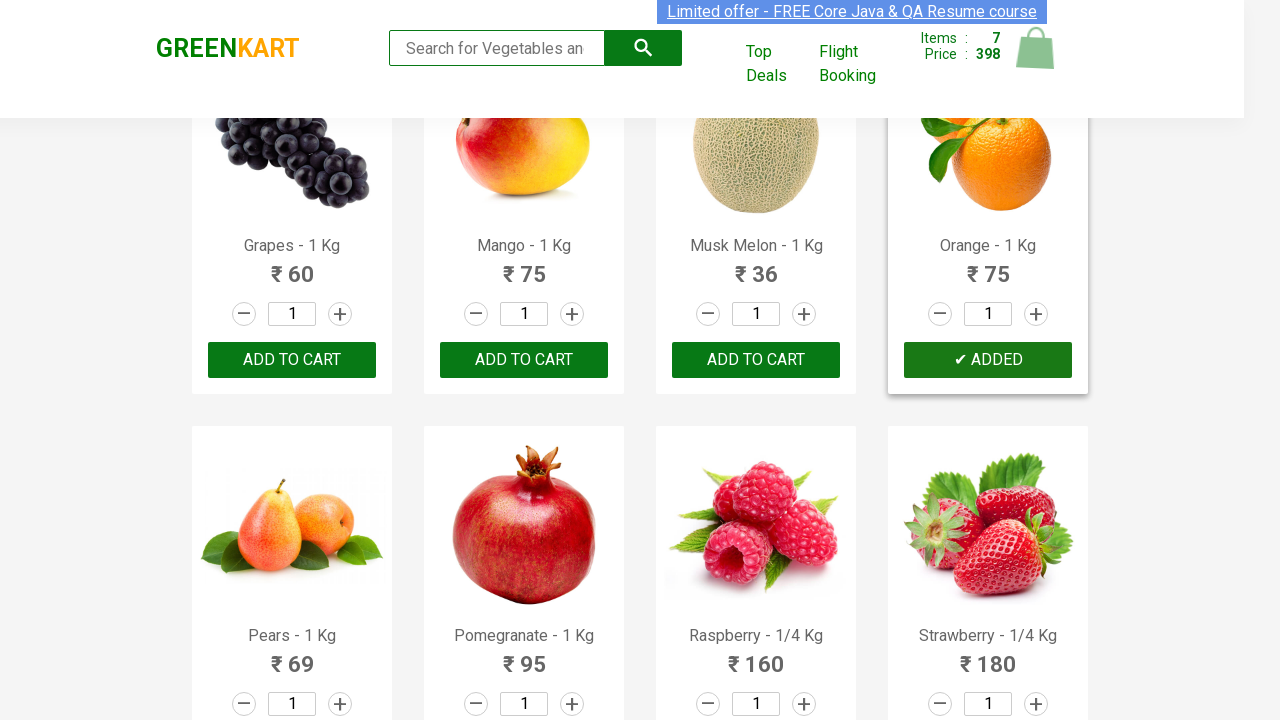

Added 'Pomegranate' to cart at (524, 360) on div.product-action button >> nth=21
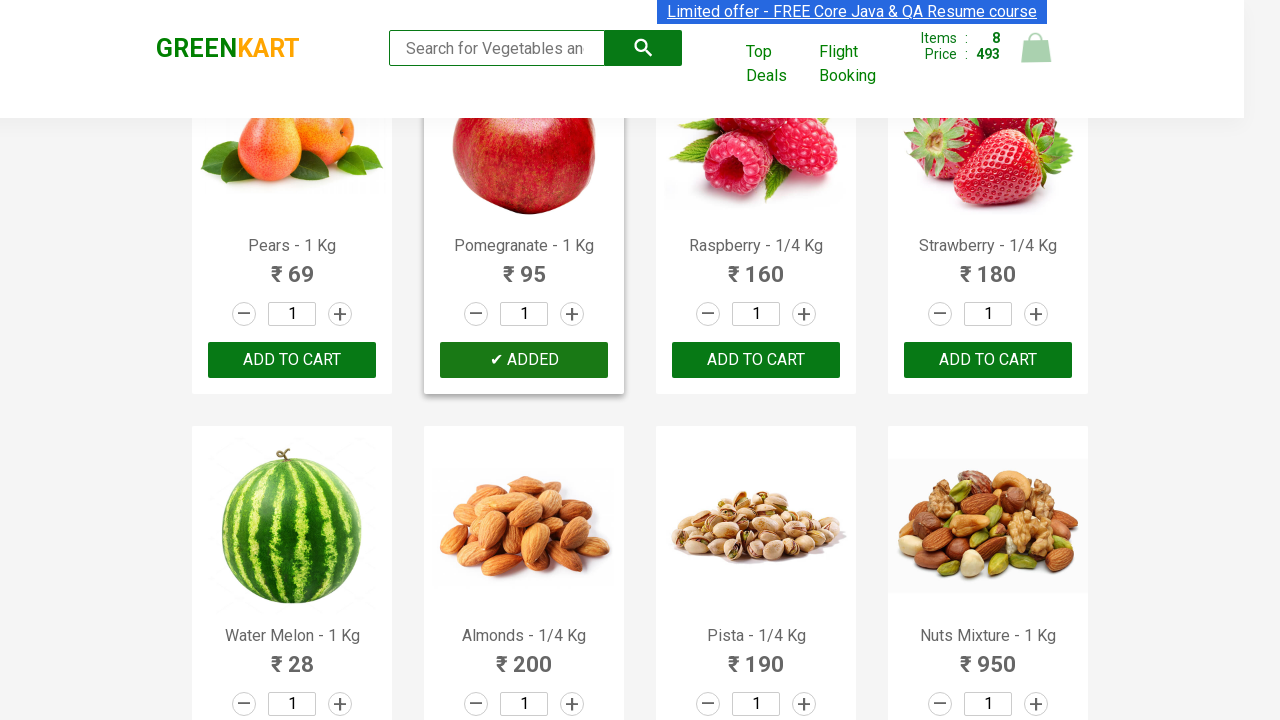

Clicked cart icon to view cart at (1036, 59) on a.cart-icon
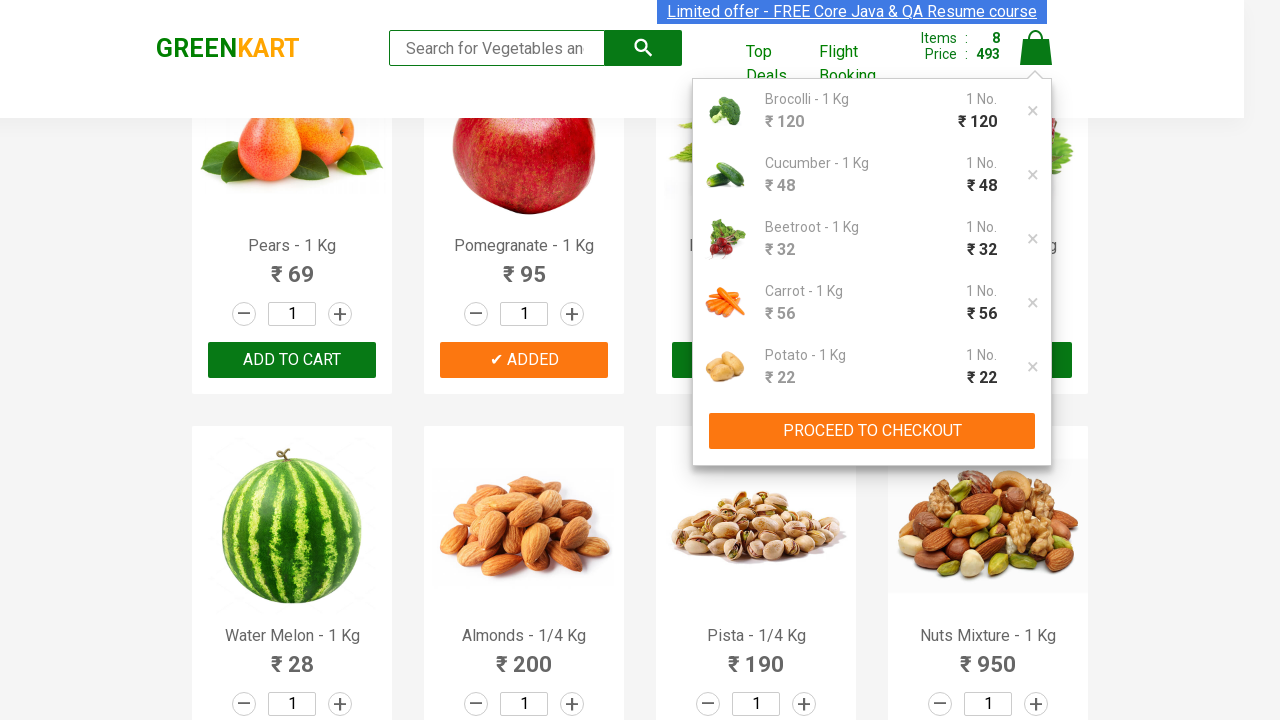

Clicked proceed to checkout button at (872, 431) on button:text('PROCEED TO CHECKOUT')
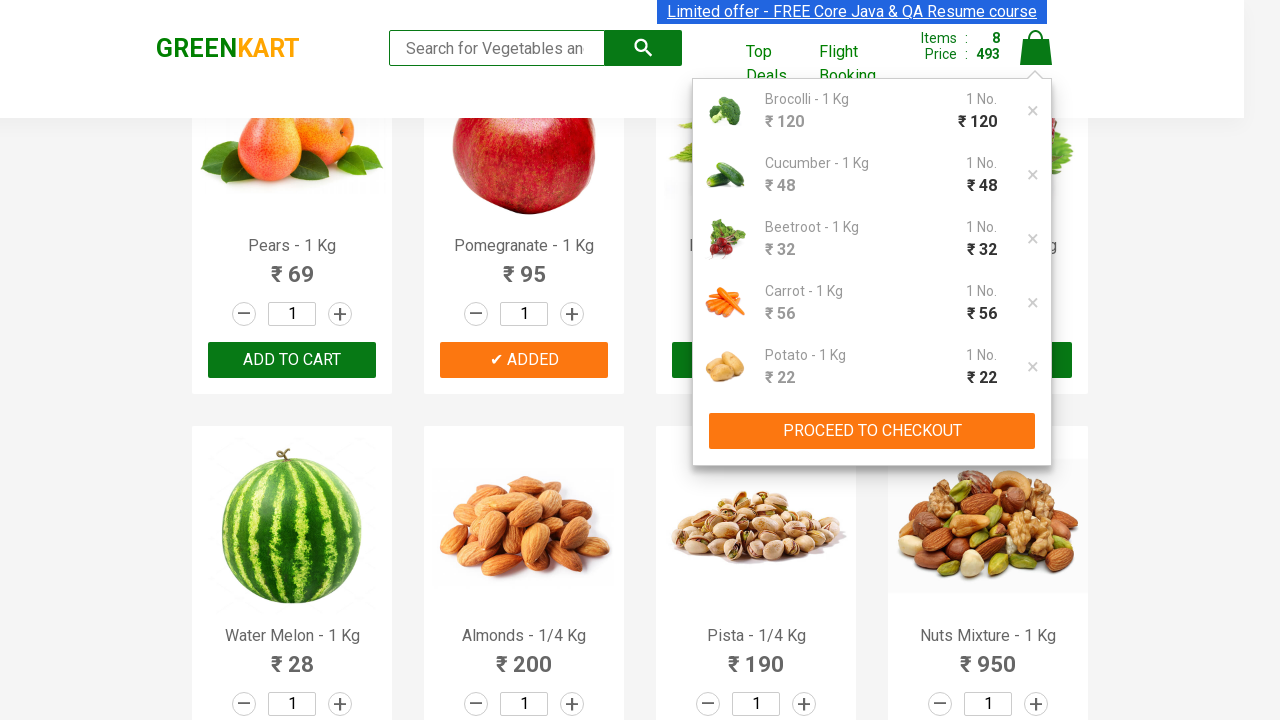

Entered promo code 'rahulshettyacademy' on input.promoCode
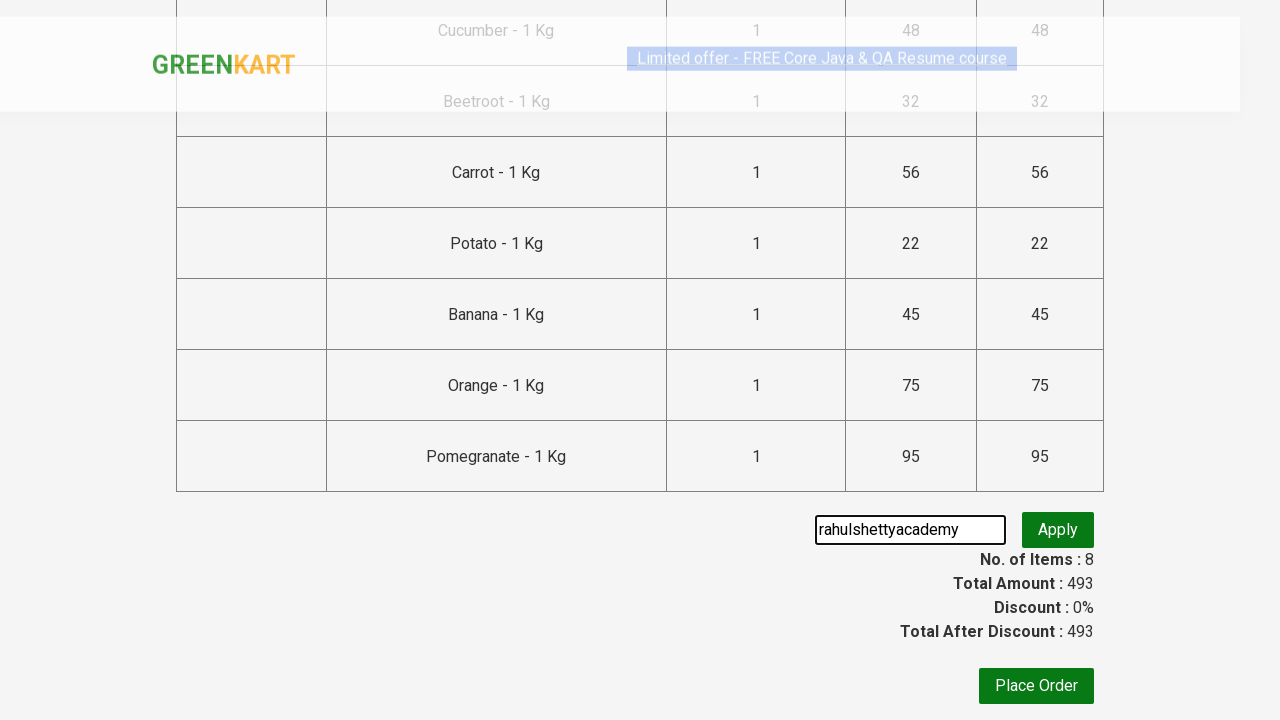

Clicked apply promo code button at (1058, 530) on button.promoBtn
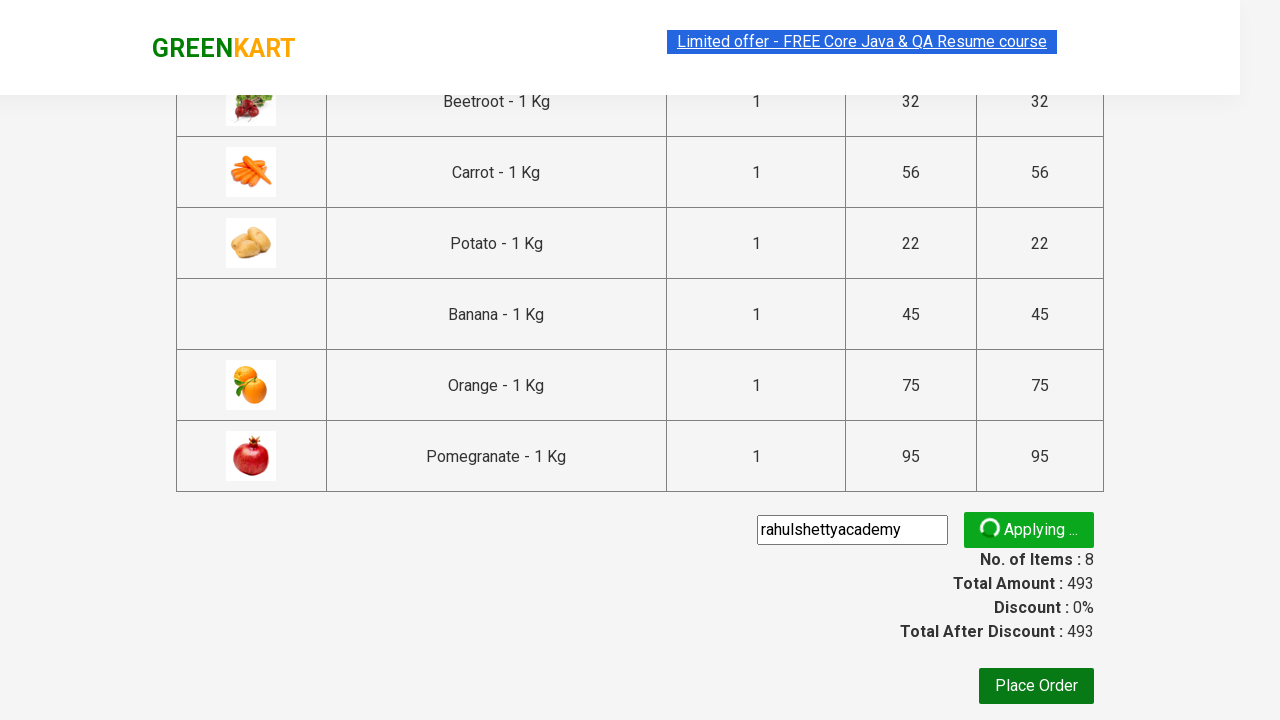

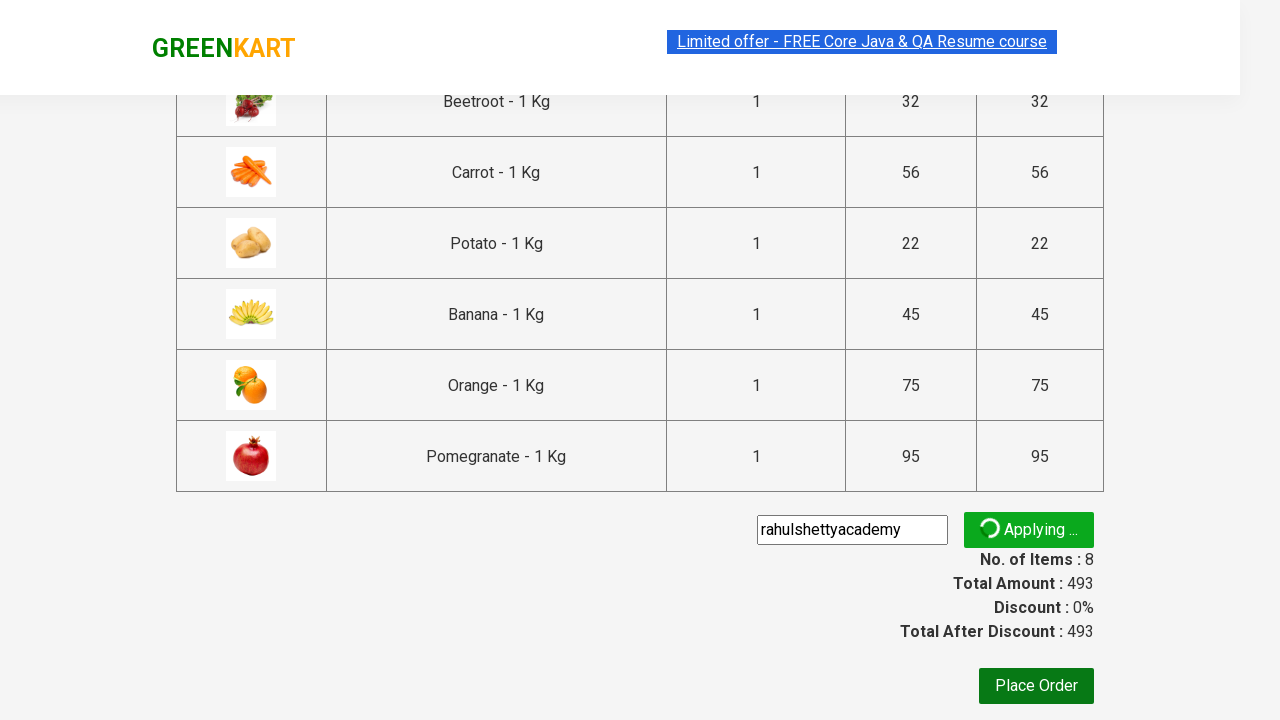